Tests calendar date picker functionality by selecting a specific date through year, month, and day navigation and verifying the selected date

Starting URL: https://rahulshettyacademy.com/seleniumPractise/#/offers

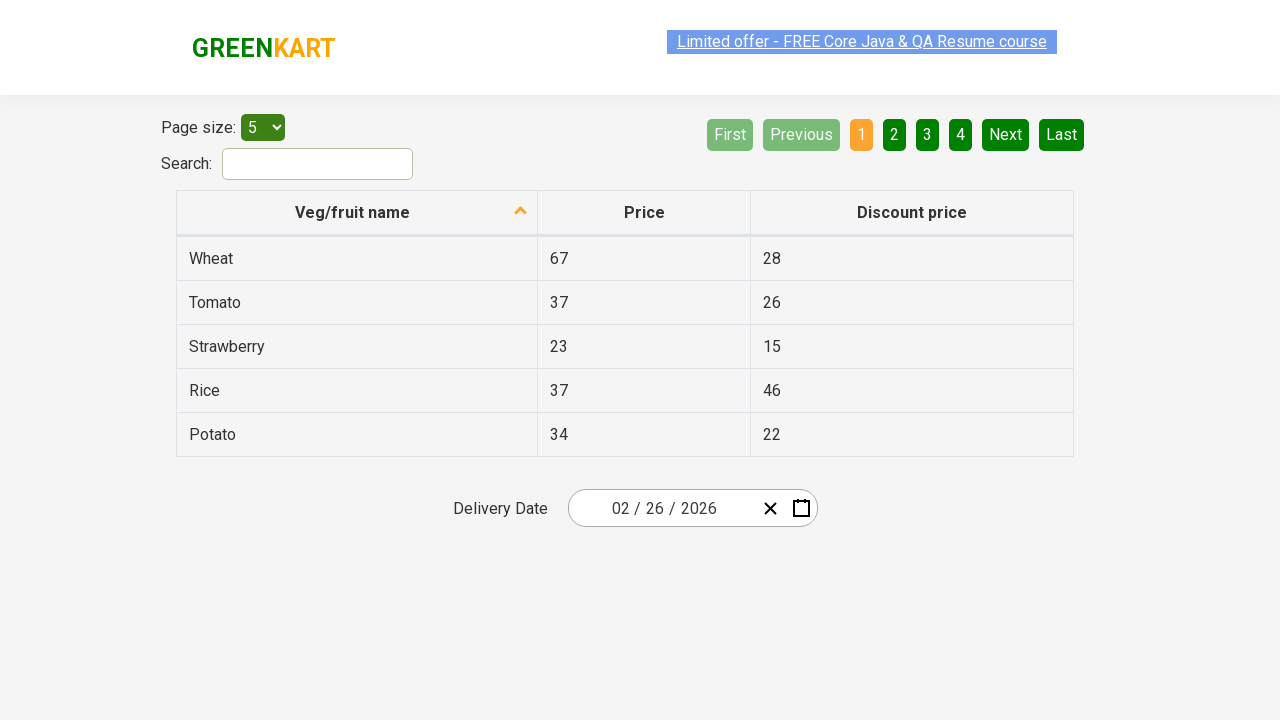

Clicked on the date picker input group to open calendar at (662, 508) on .react-date-picker__inputGroup
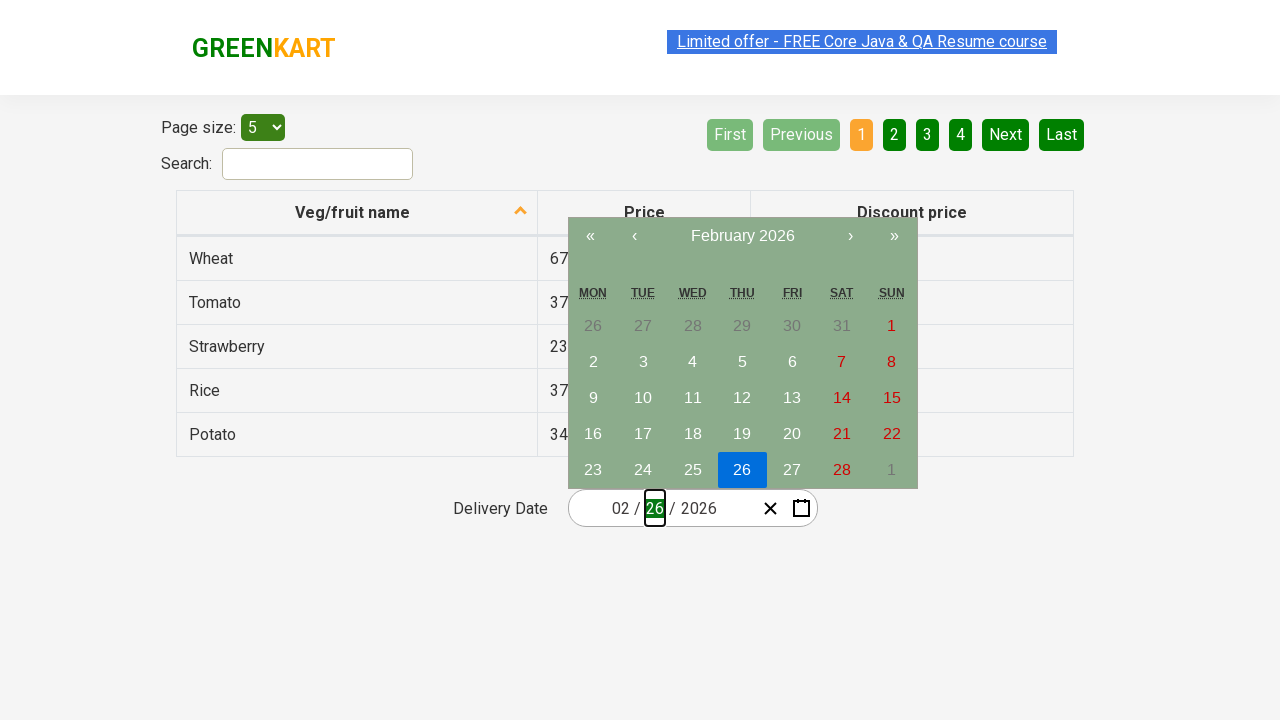

Clicked navigation label to navigate to year view at (742, 236) on .react-calendar__navigation__label
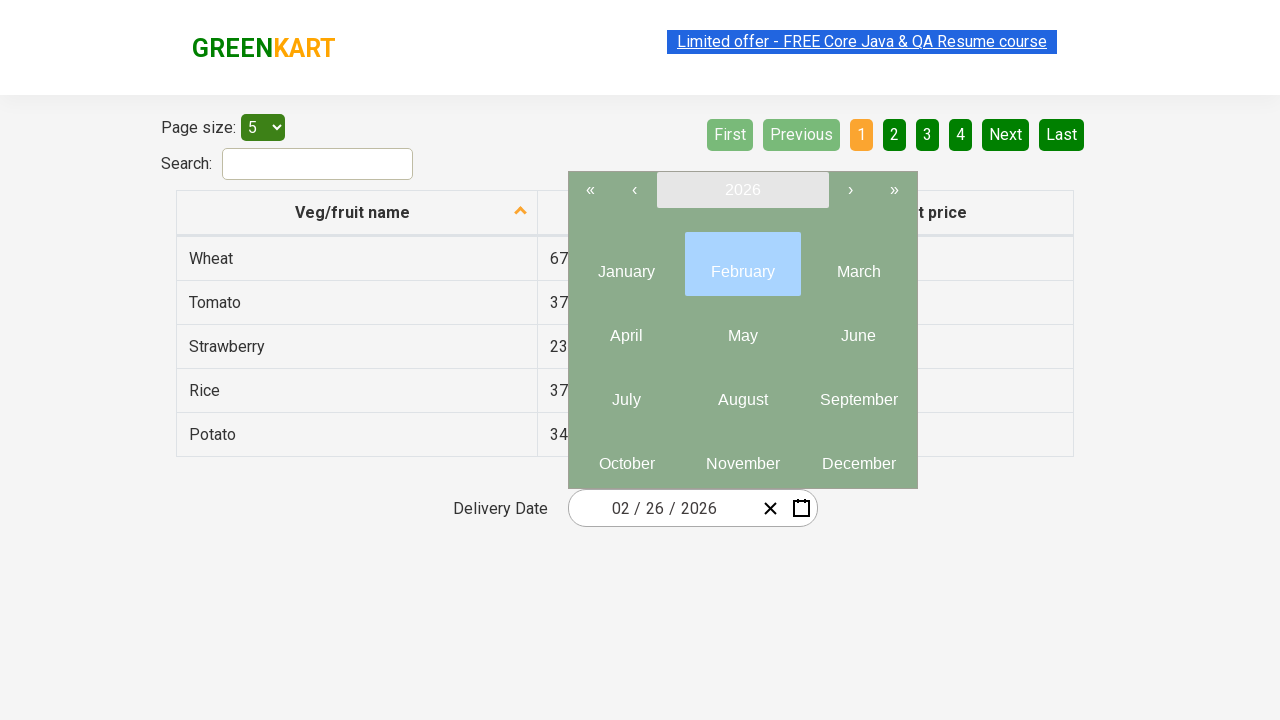

Clicked navigation label text to navigate to decade view at (742, 190) on .react-calendar__navigation__label__labelText.react-calendar__navigation__label_
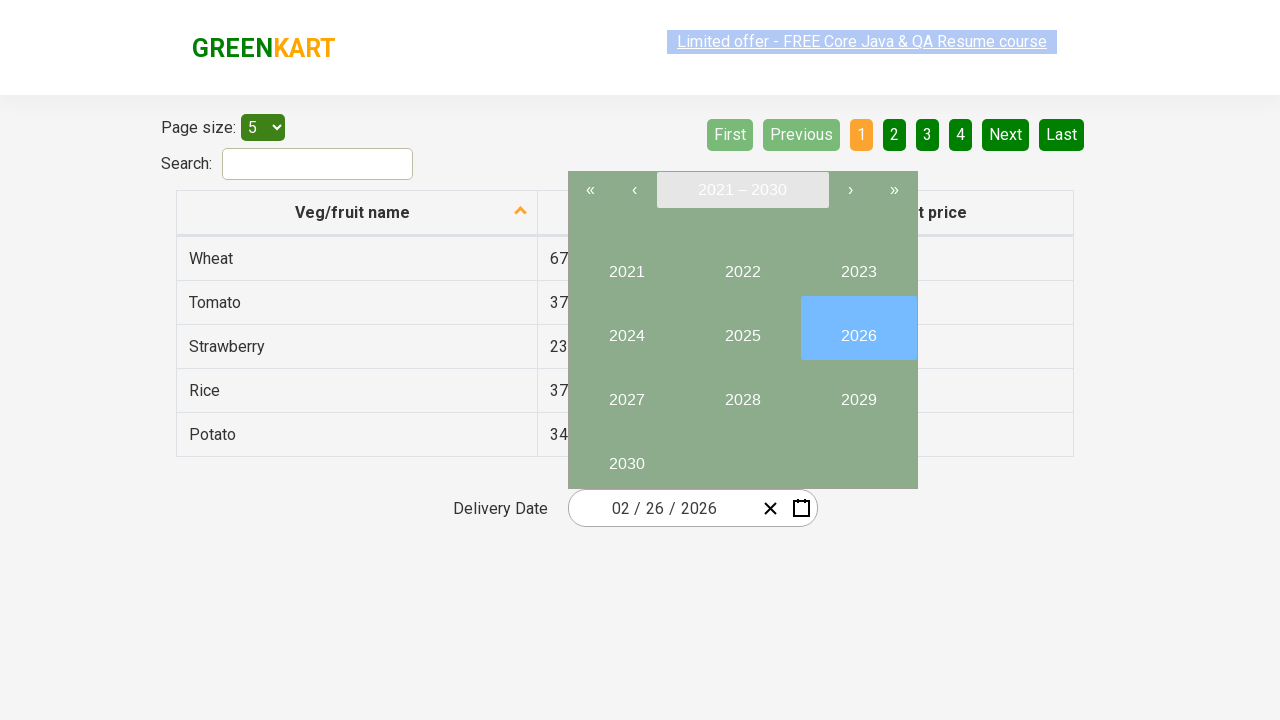

Selected year 2025 from decade view at (742, 328) on button:has-text('2025')
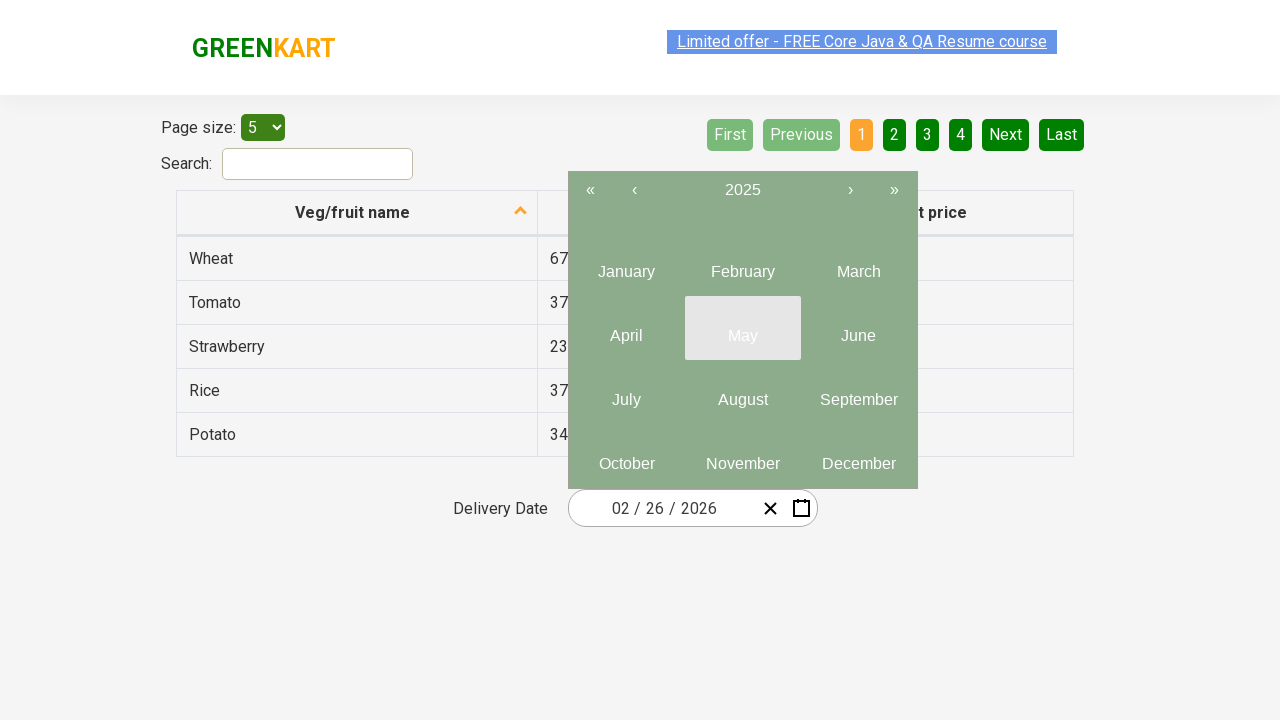

Selected month 8 from year view at (742, 392) on .react-calendar__year-view__months__month >> nth=7
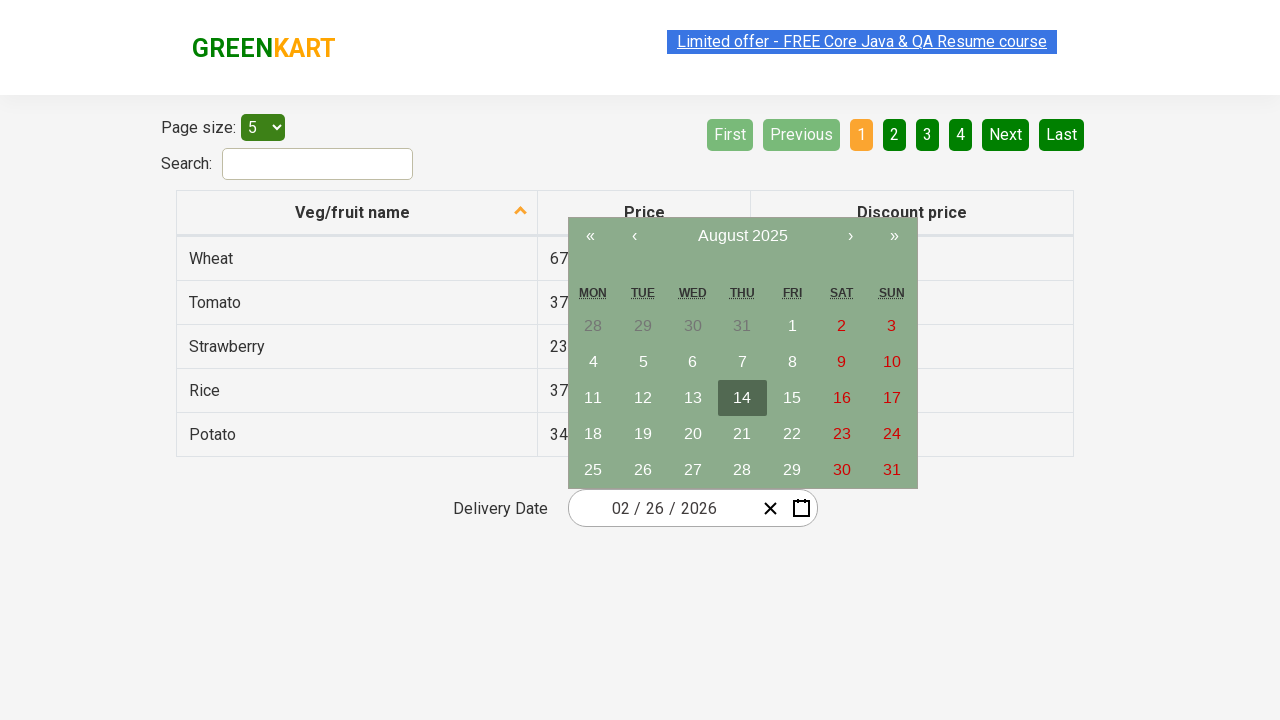

Selected day 23 from month view at (842, 434) on abbr:text-is('23')
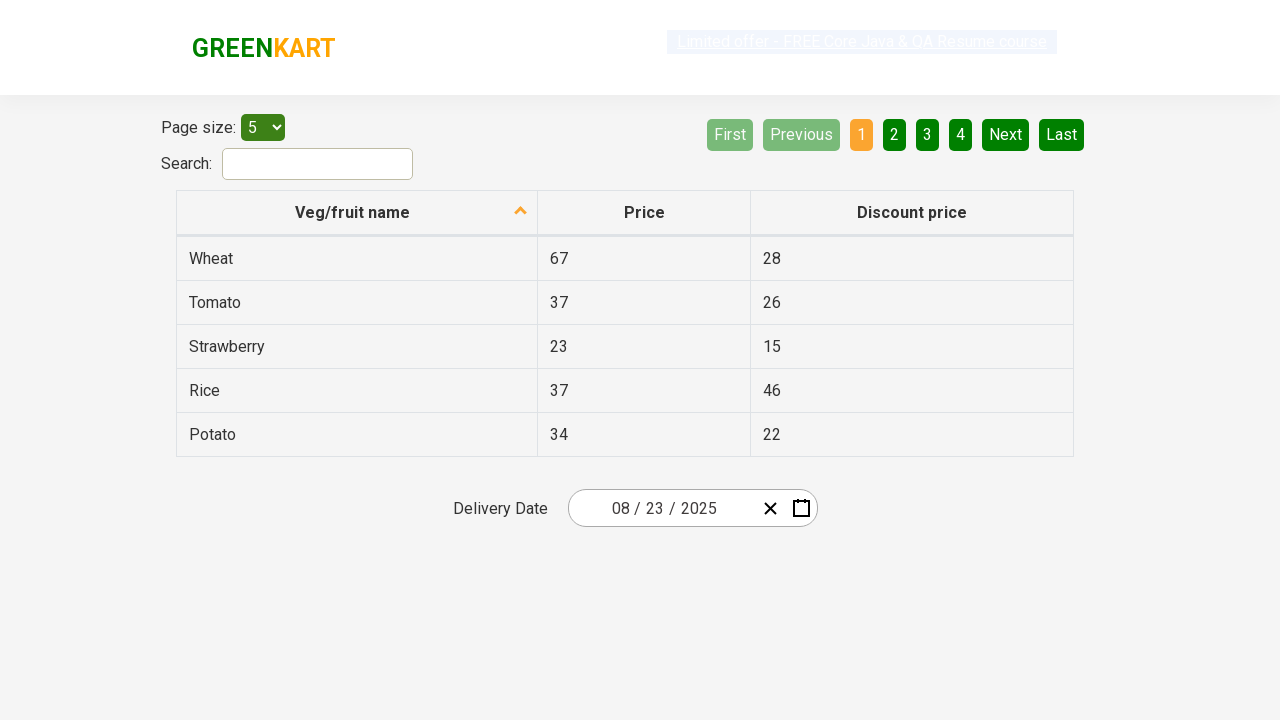

Verified date component 0: expected '8', got '8'
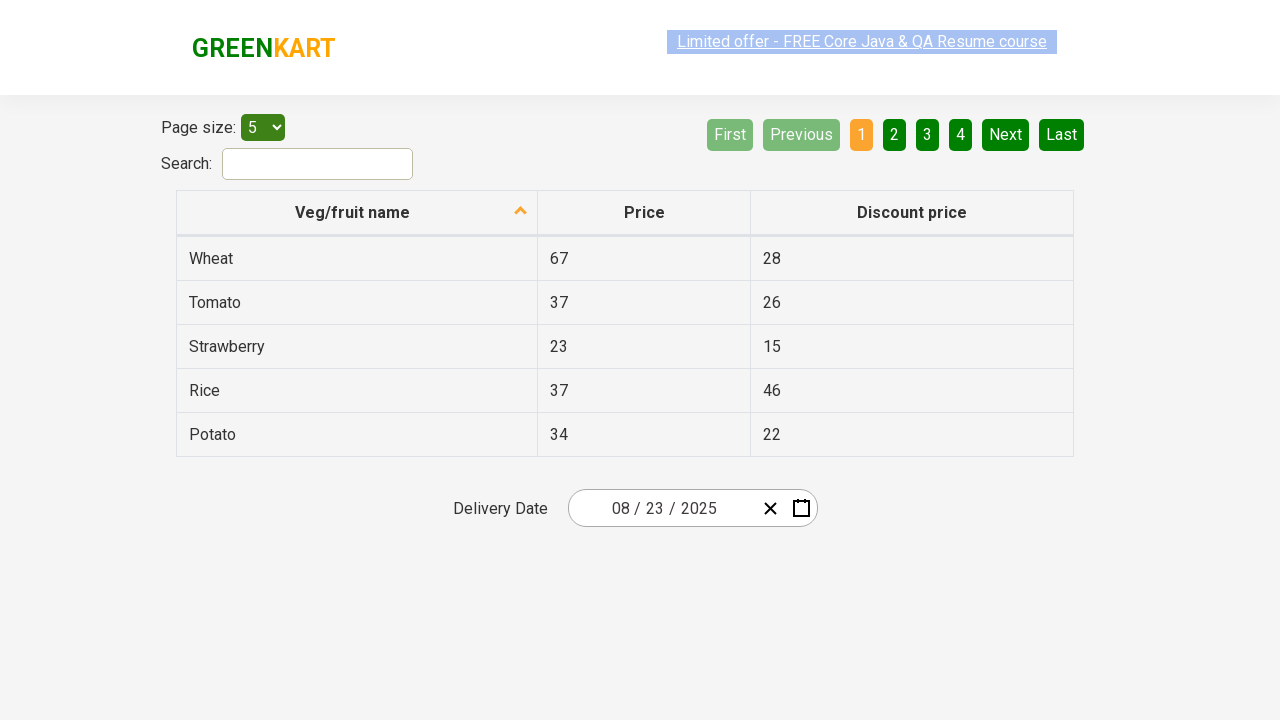

Verified date component 1: expected '23', got '23'
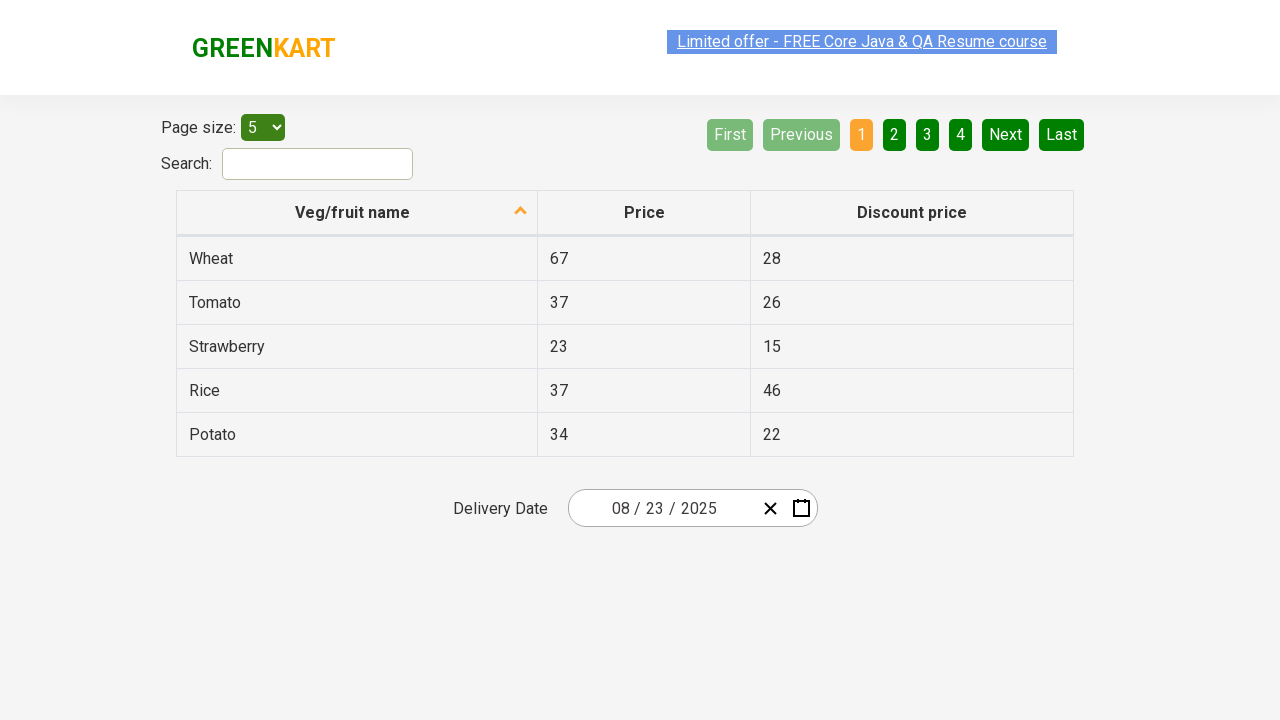

Verified date component 2: expected '2025', got '2025'
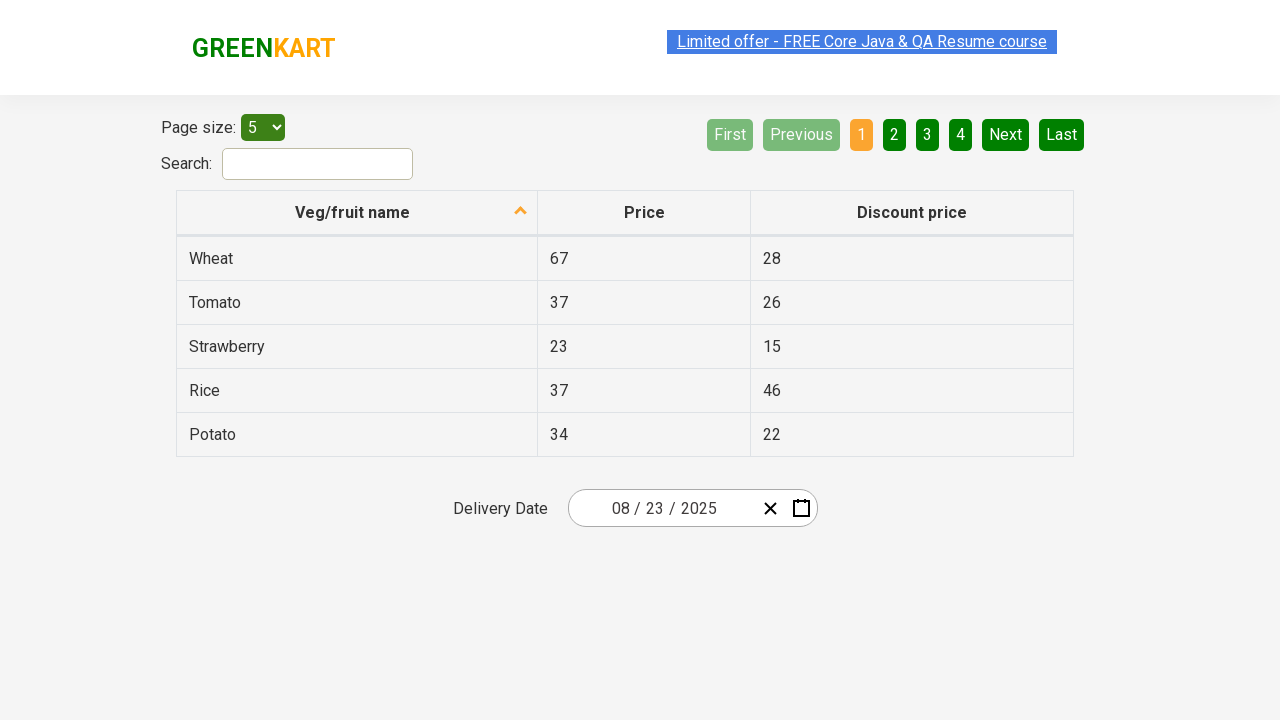

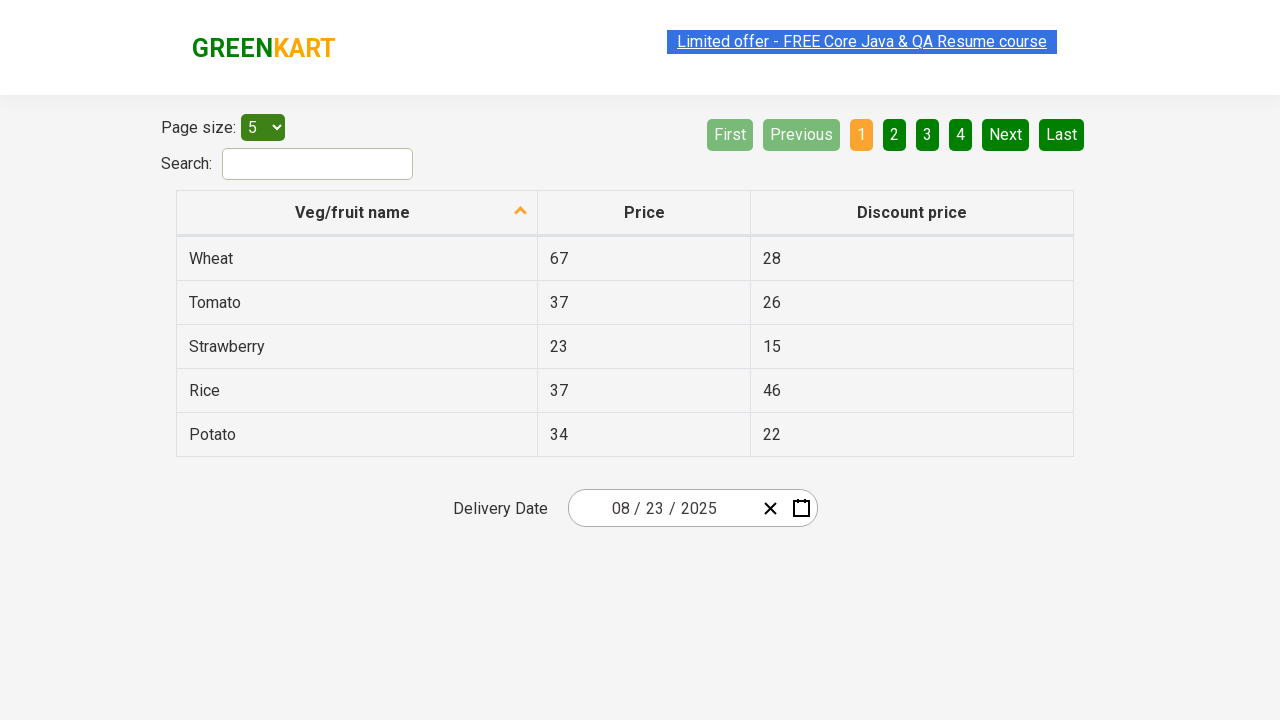